Tests shopping cart functionality by adding multiple items to cart and verifying the cart count

Starting URL: https://rahulshettyacademy.com/seleniumPractise/#/

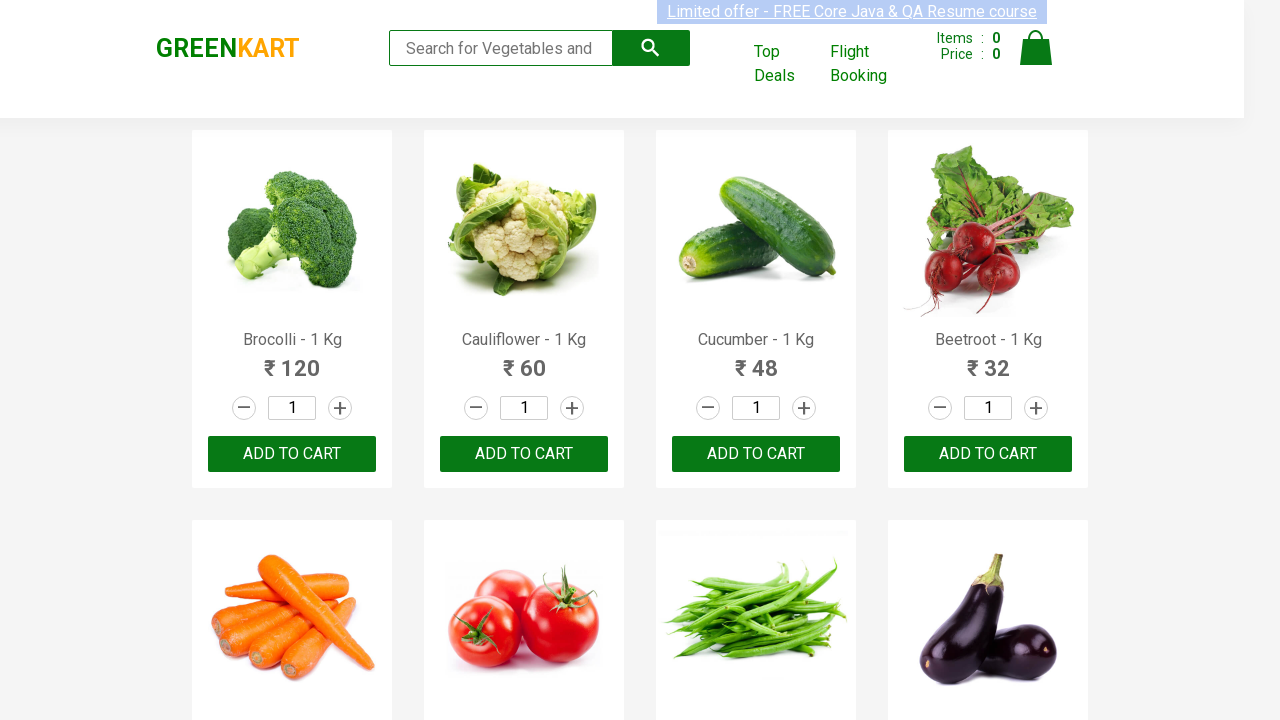

Clicked ADD TO CART button for product at index 2 at (756, 454) on .products .product >> nth=2 >> text=ADD TO CART
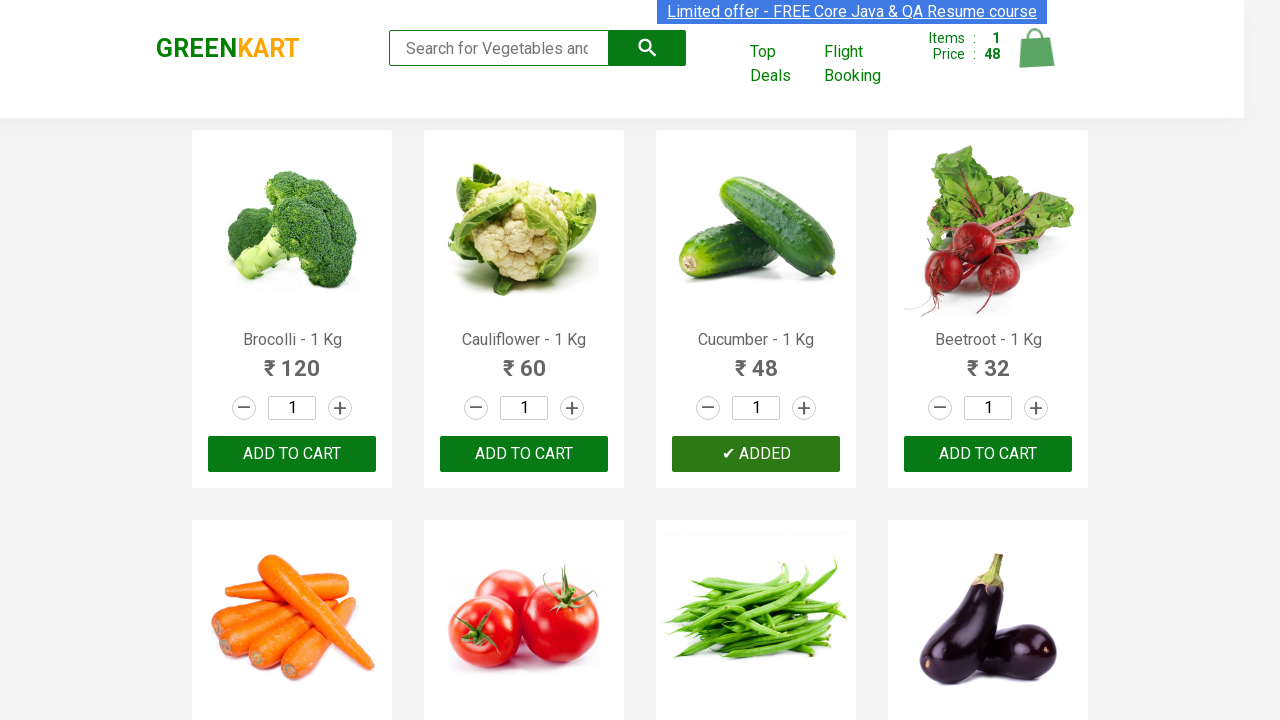

Clicked ADD TO CART button for product at index 6 at (756, 360) on .products .product >> nth=6 >> text=ADD TO CART
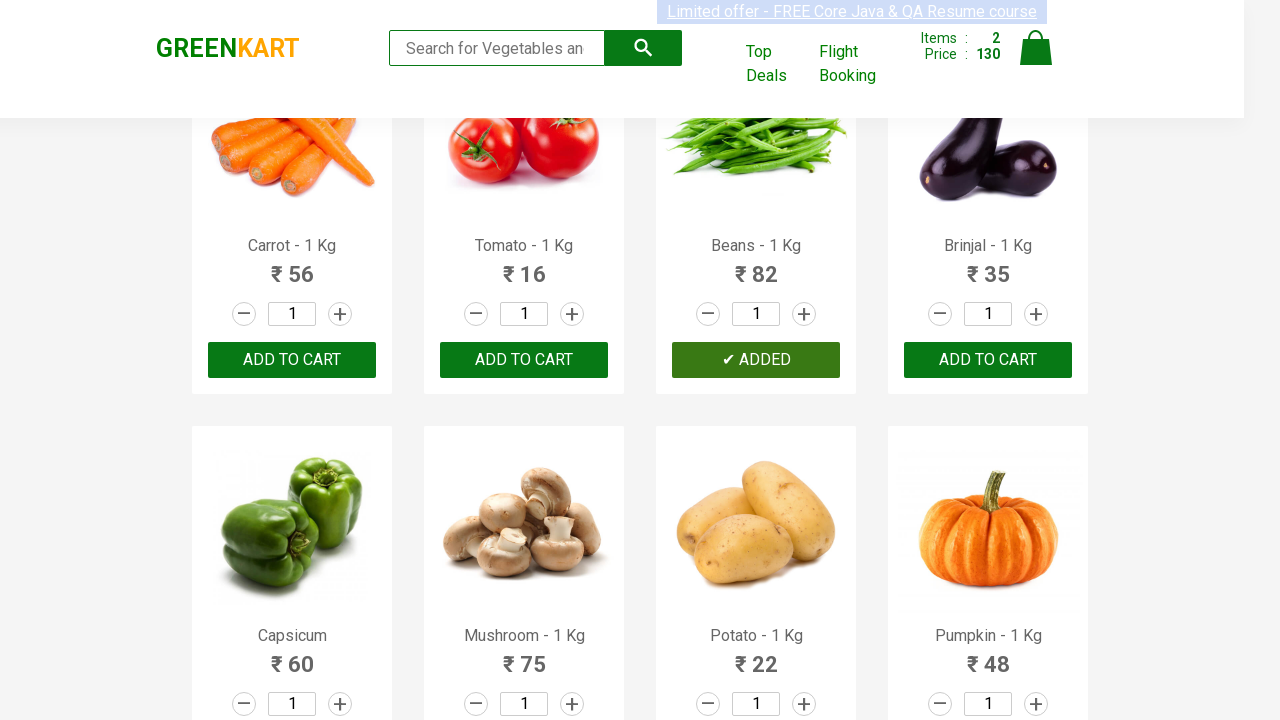

Clicked ADD TO CART button for product at index 8 at (292, 360) on .products .product >> nth=8 >> text=ADD TO CART
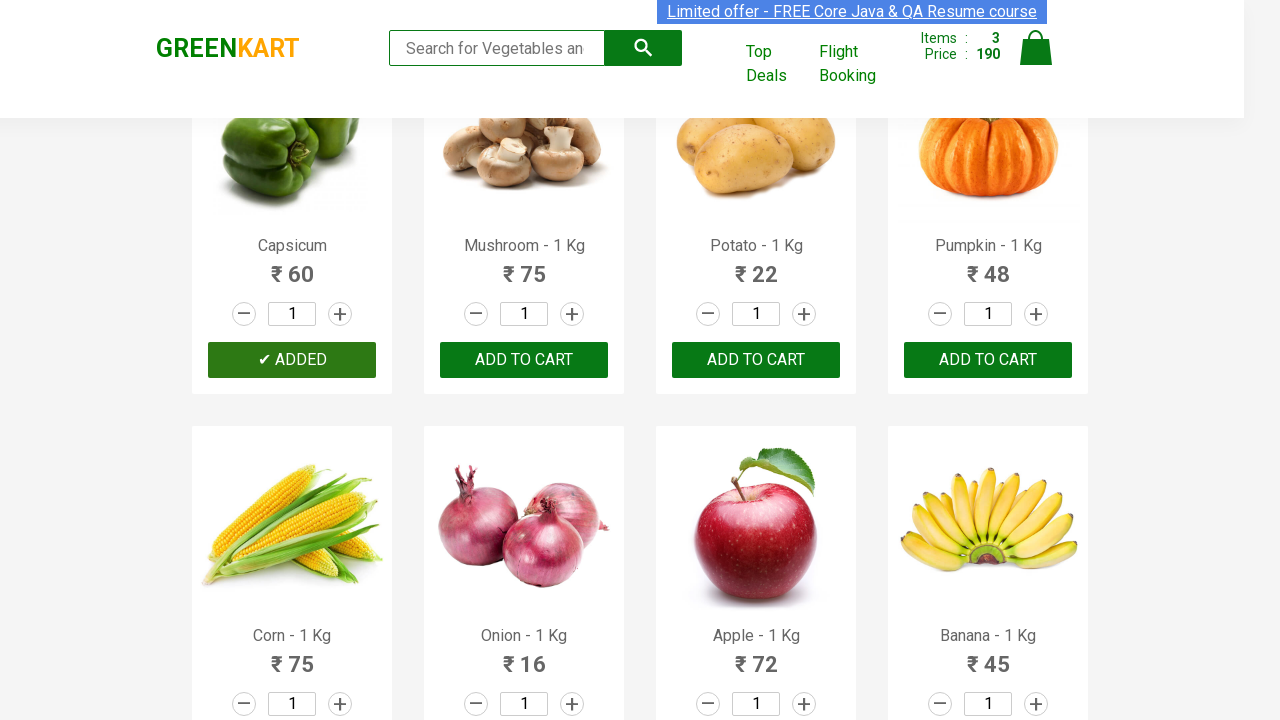

Clicked cart icon to view shopping cart at (1036, 59) on .cart-icon
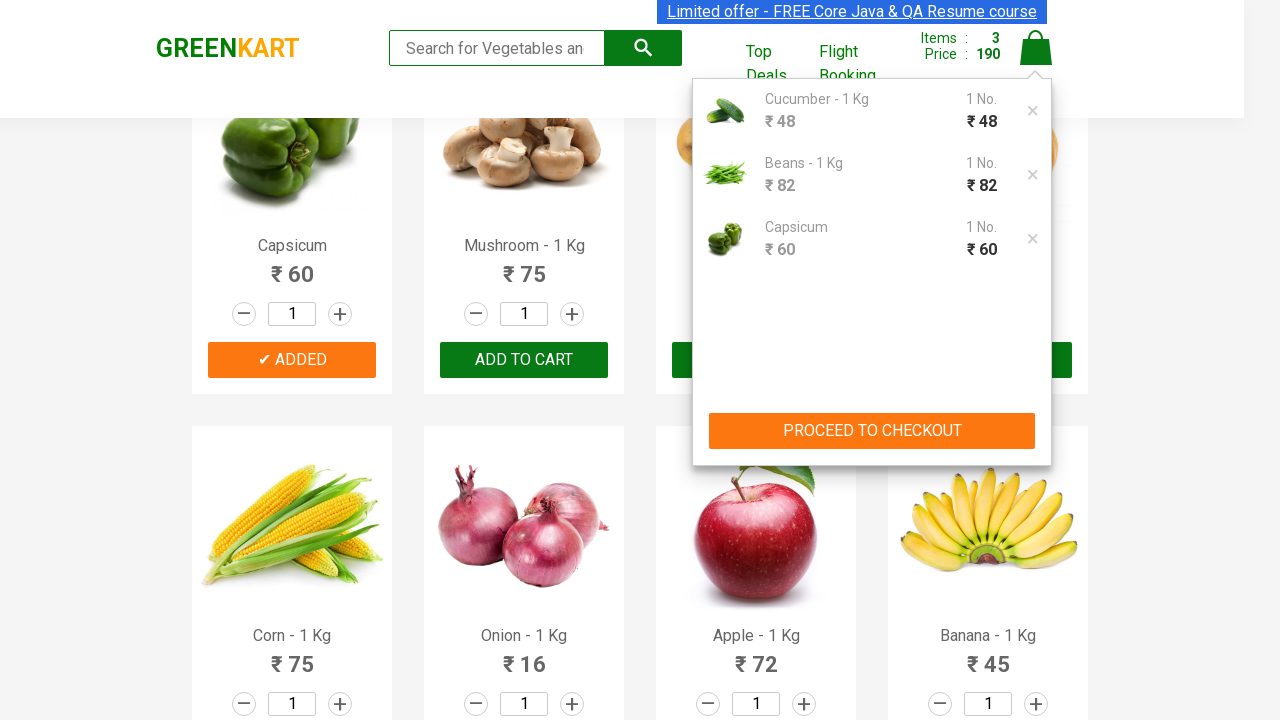

Cart items loaded and became visible
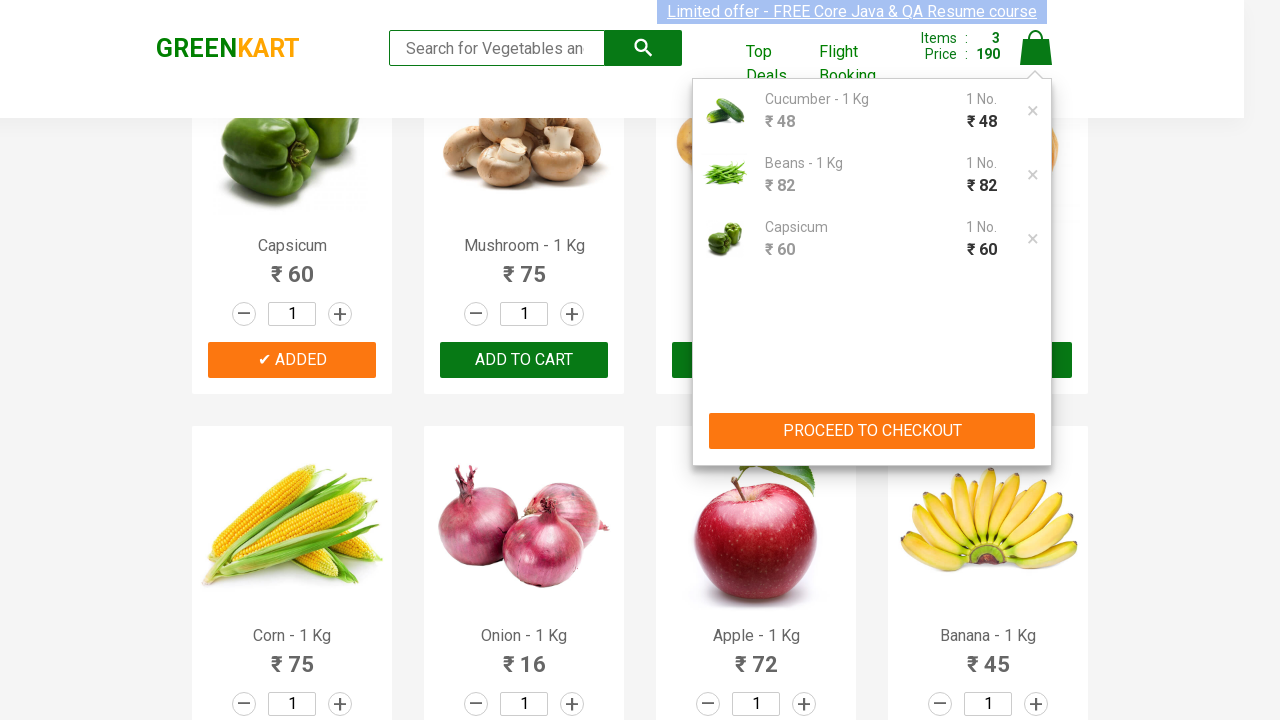

Verified that shopping cart contains exactly 3 items
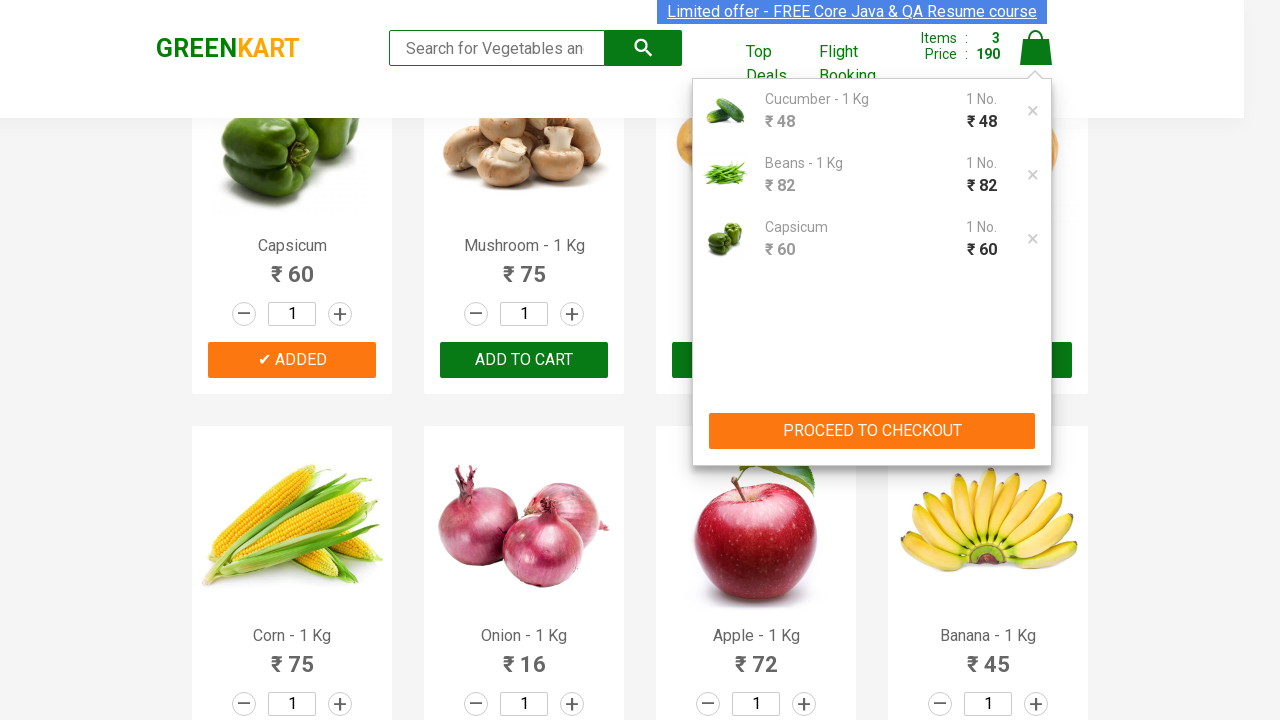

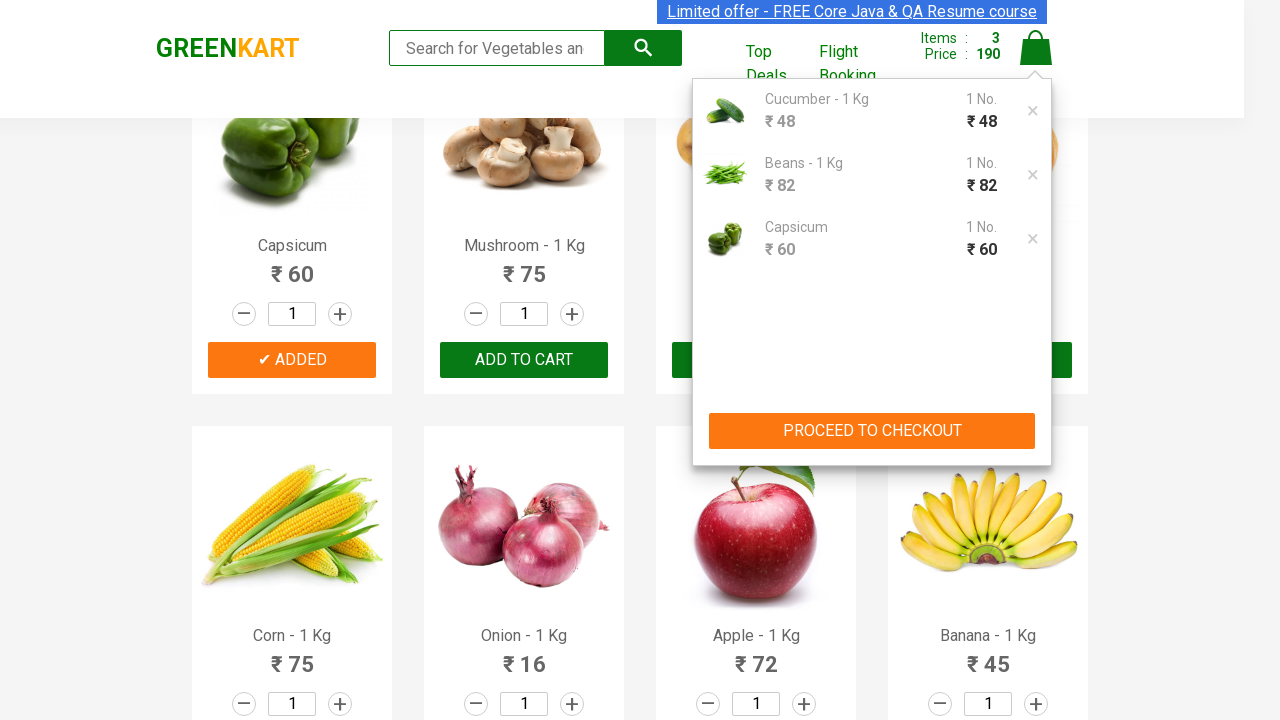